Tests dropdown selection by iterating through all available options in the car select dropdown

Starting URL: https://www.letskodeit.com/practice

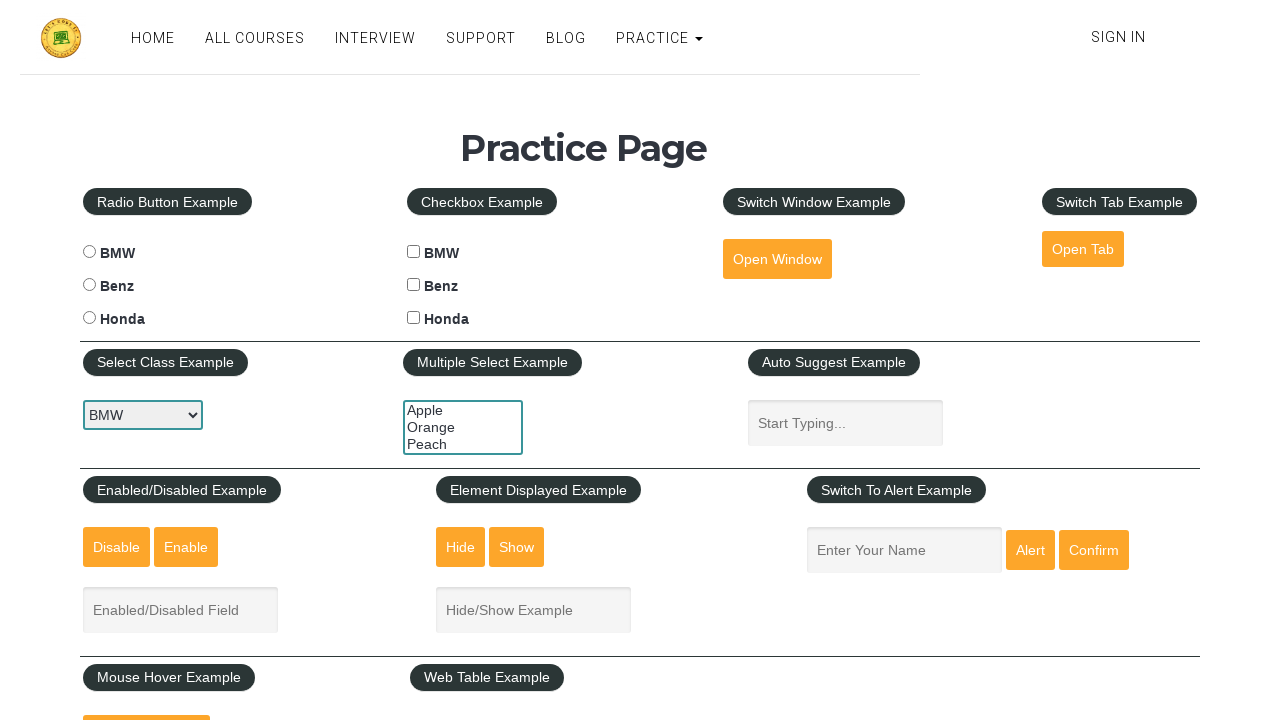

Retrieved all available car options from dropdown
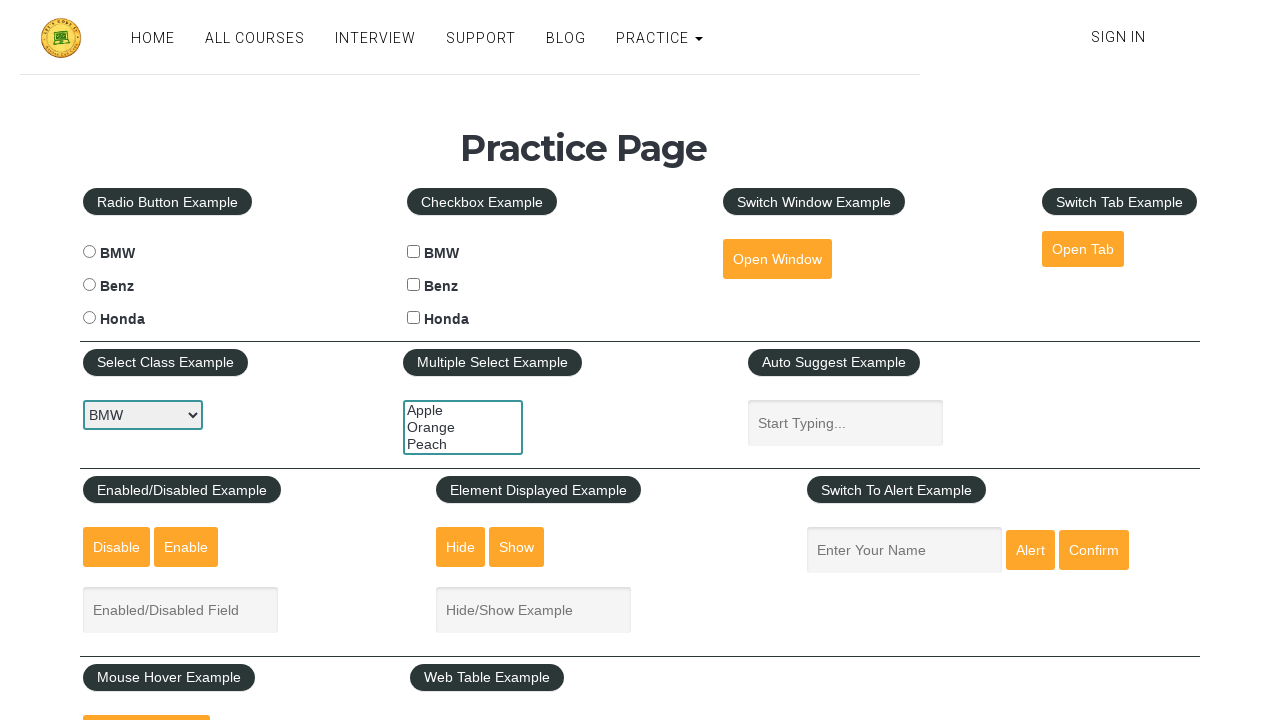

Selected 'BMW' from car dropdown on #carselect
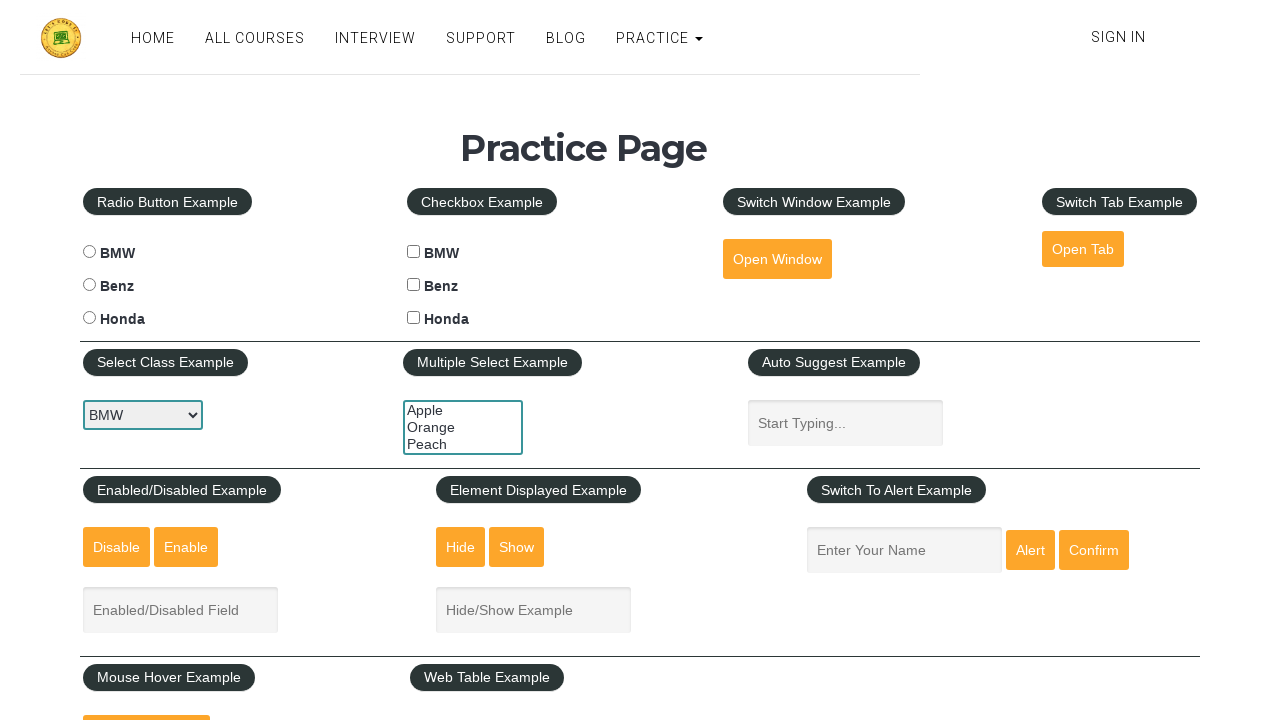

Selected 'Benz' from car dropdown on #carselect
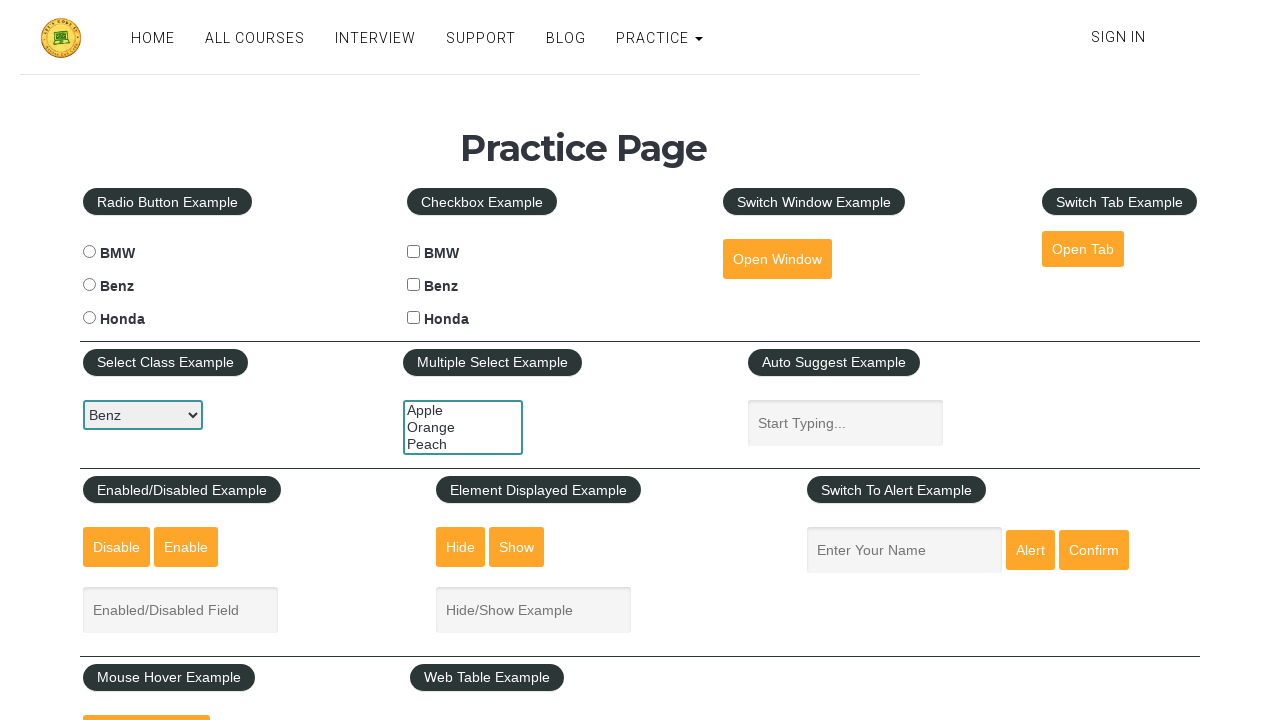

Selected 'Honda' from car dropdown on #carselect
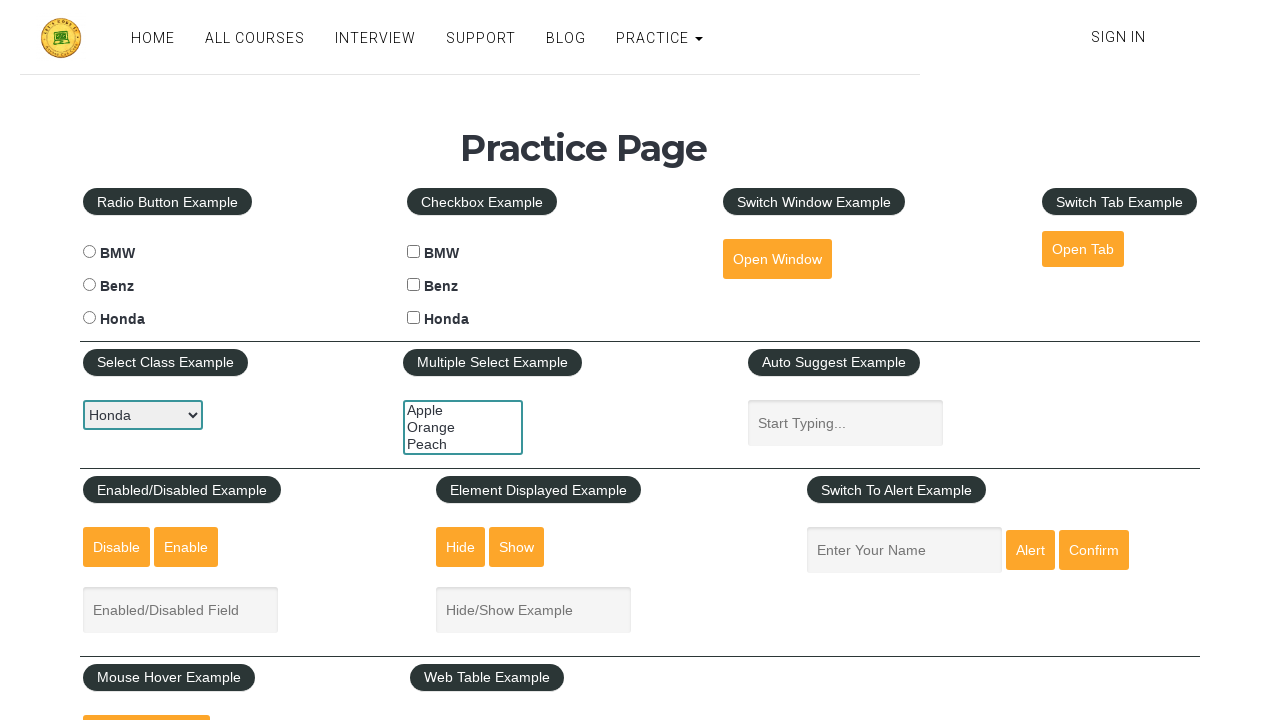

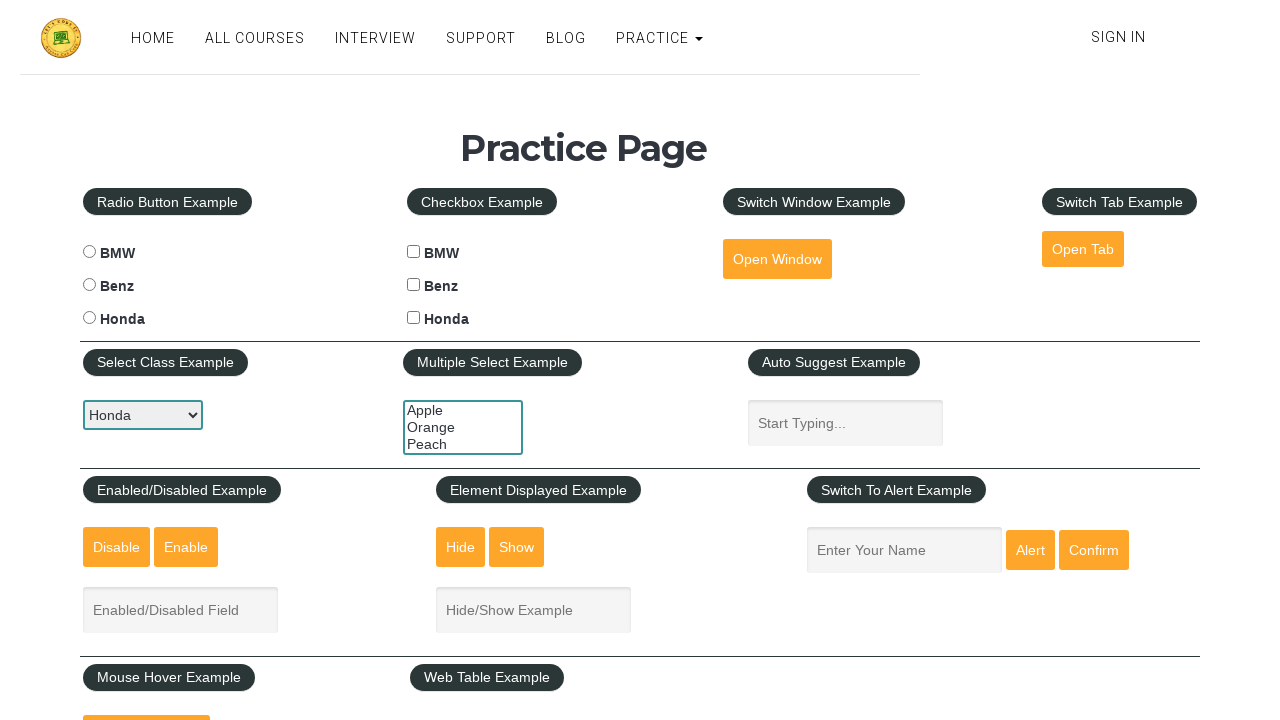